Clicks on checkbox Option1 and verifies the label contains 'Option1'

Starting URL: https://rahulshettyacademy.com/AutomationPractice/

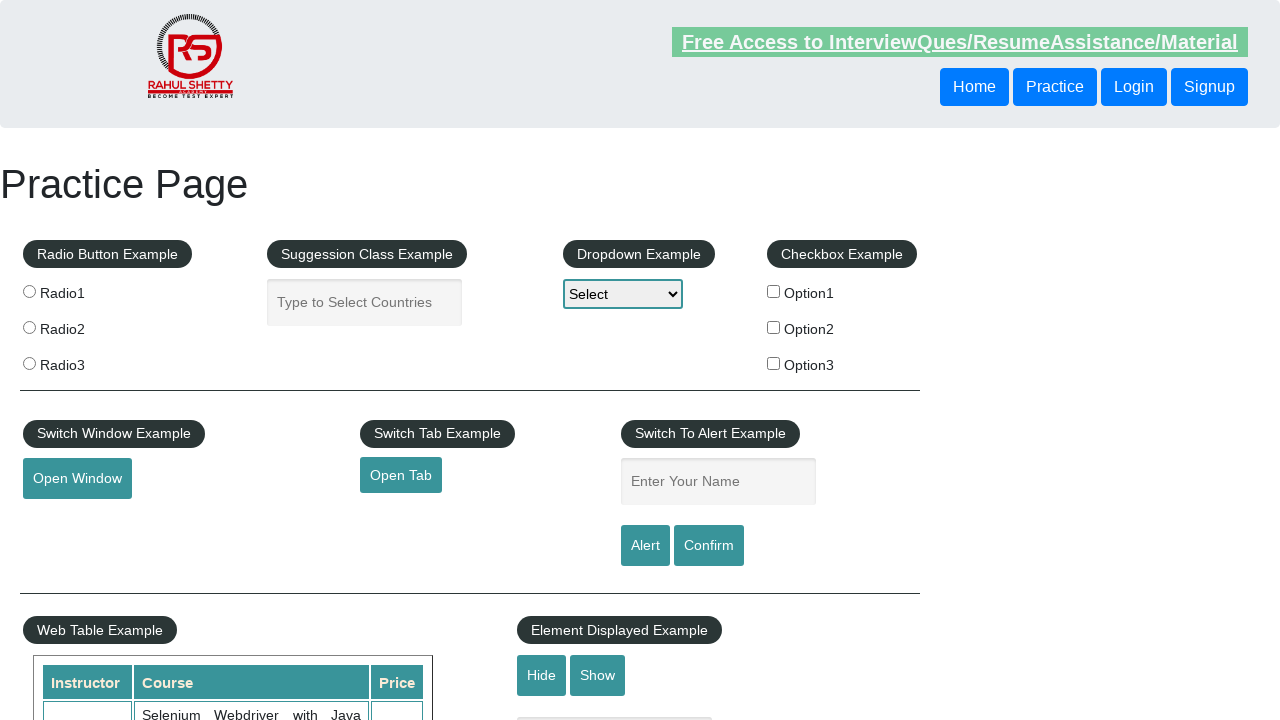

Clicked on checkbox Option1 at (774, 291) on #checkBoxOption1
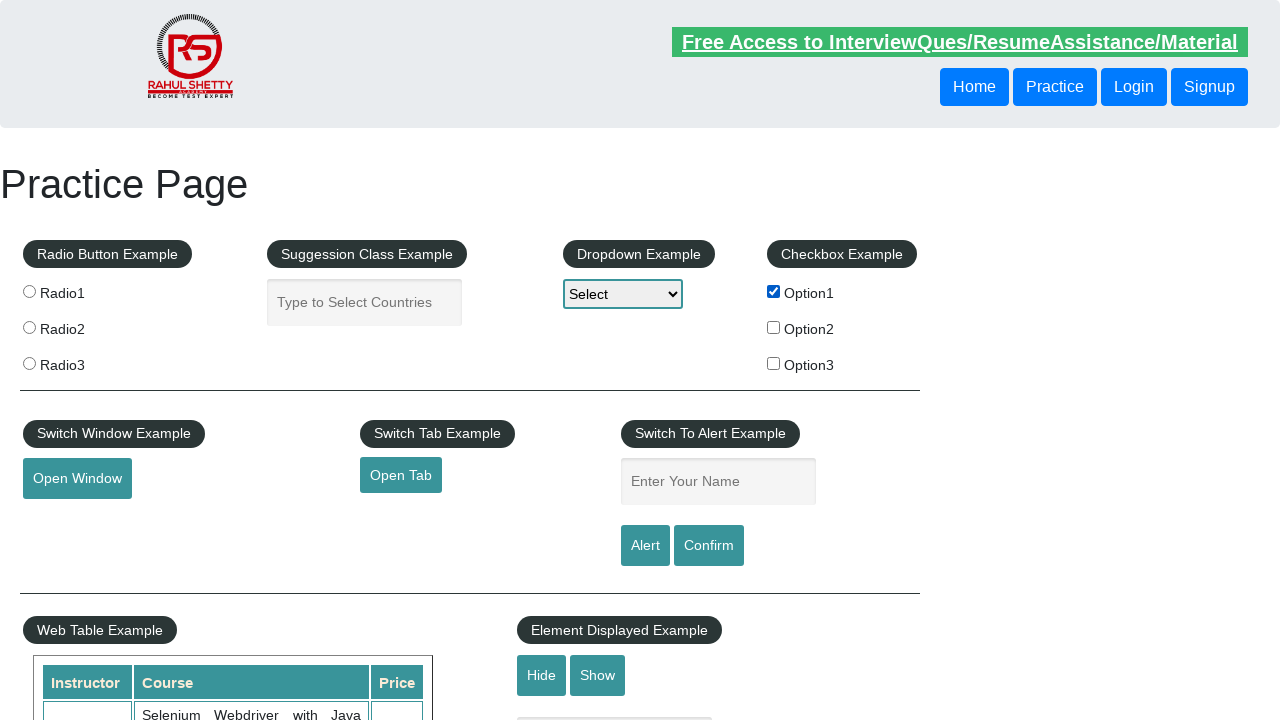

Verified that Option1 label is present and visible
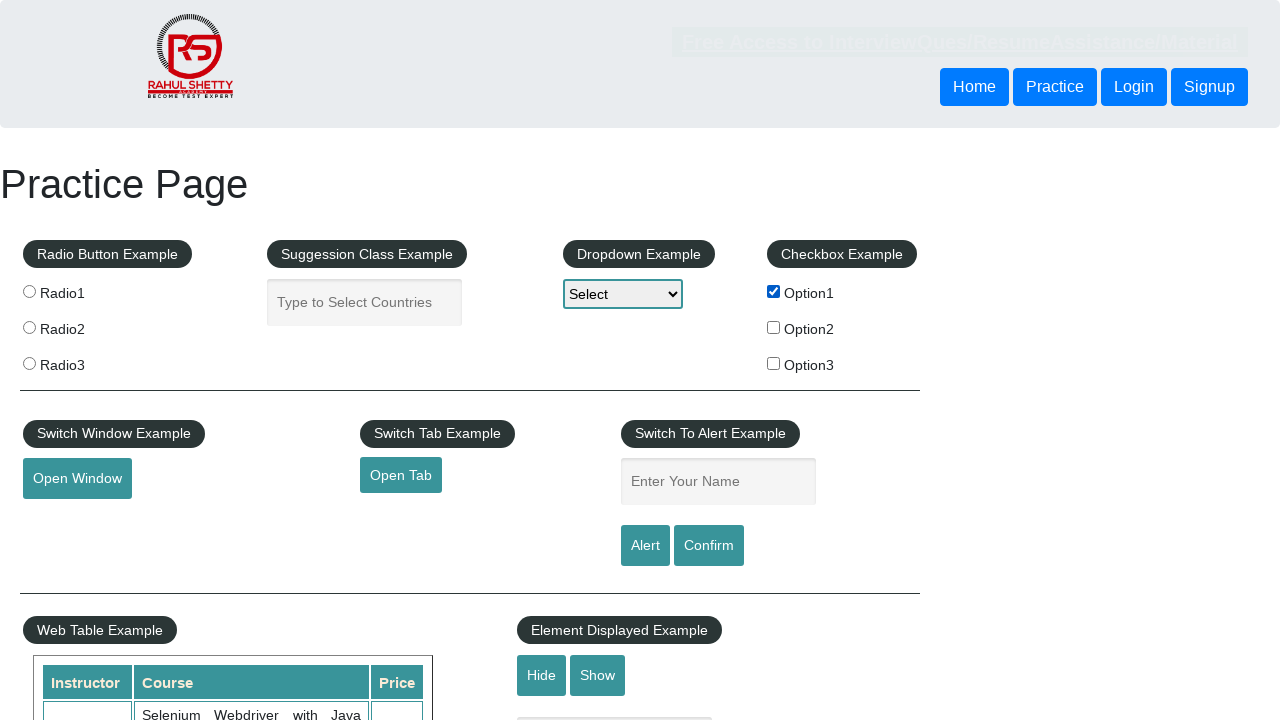

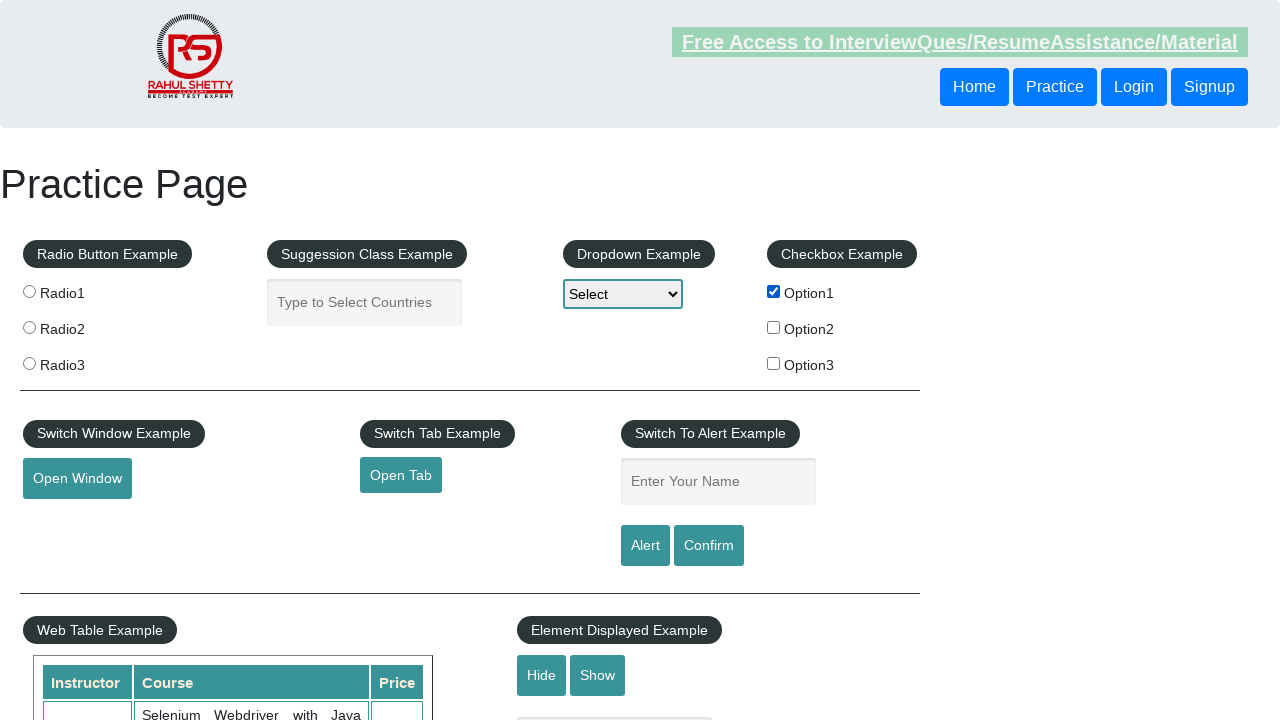